Tests clicking on the 500 status code link from the status codes page

Starting URL: https://the-internet.herokuapp.com/status_codes

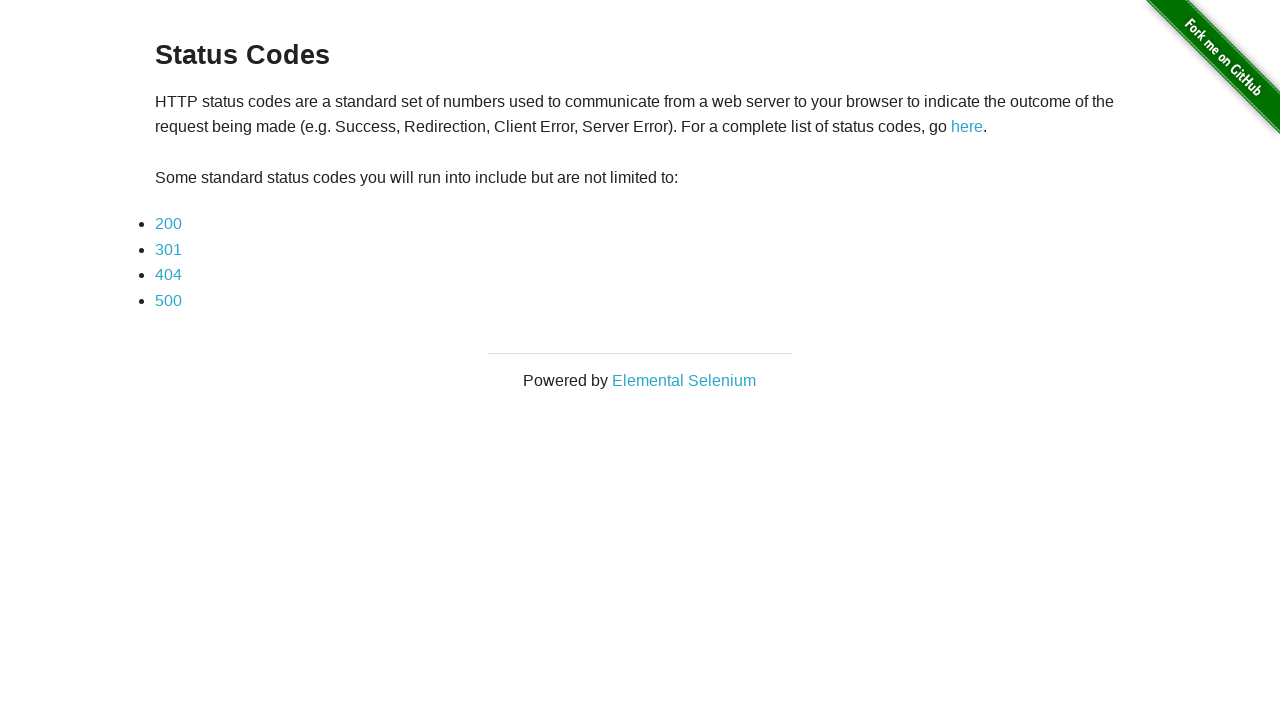

Navigated to status codes page
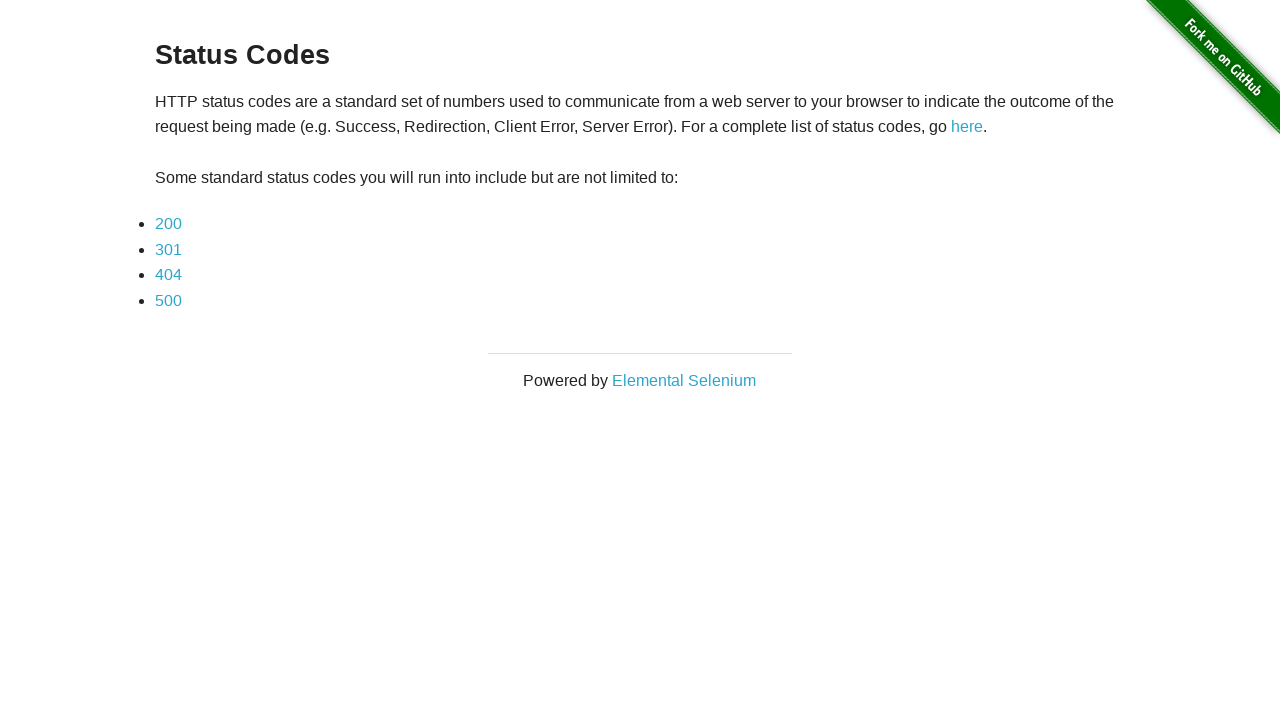

Clicked on 500 status code link at (168, 300) on xpath=//a[@href='status_codes/500']
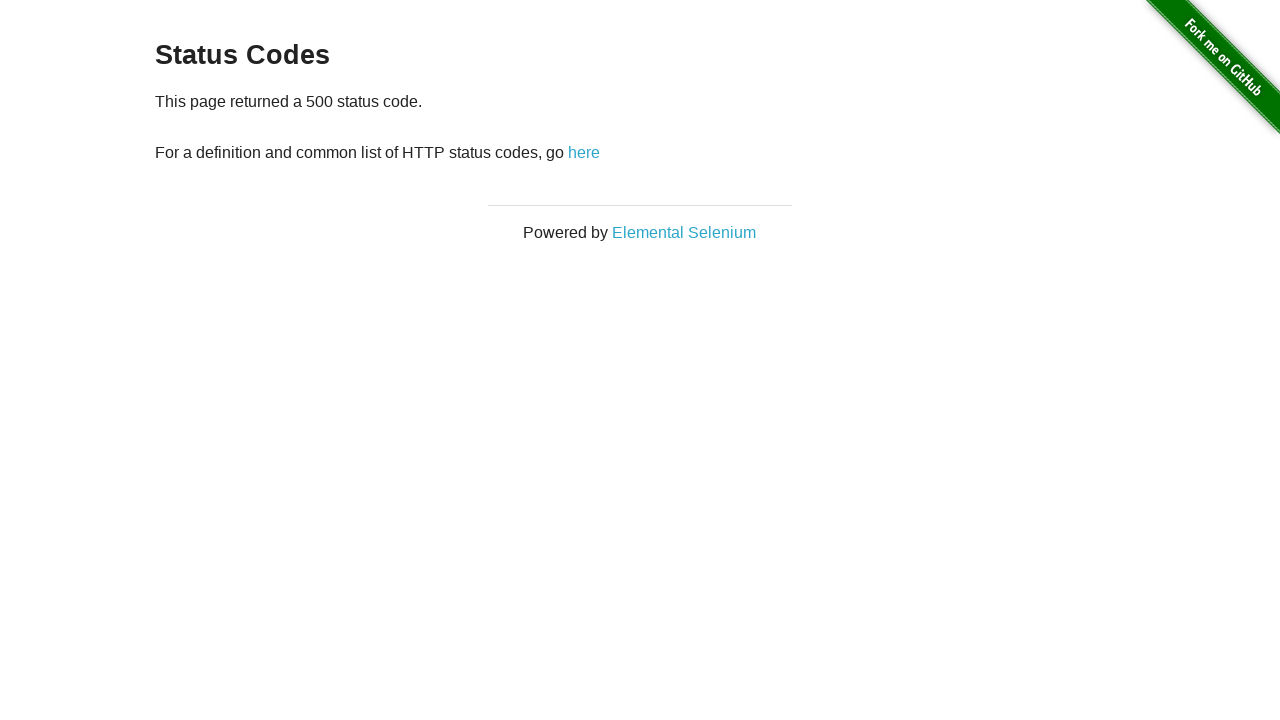

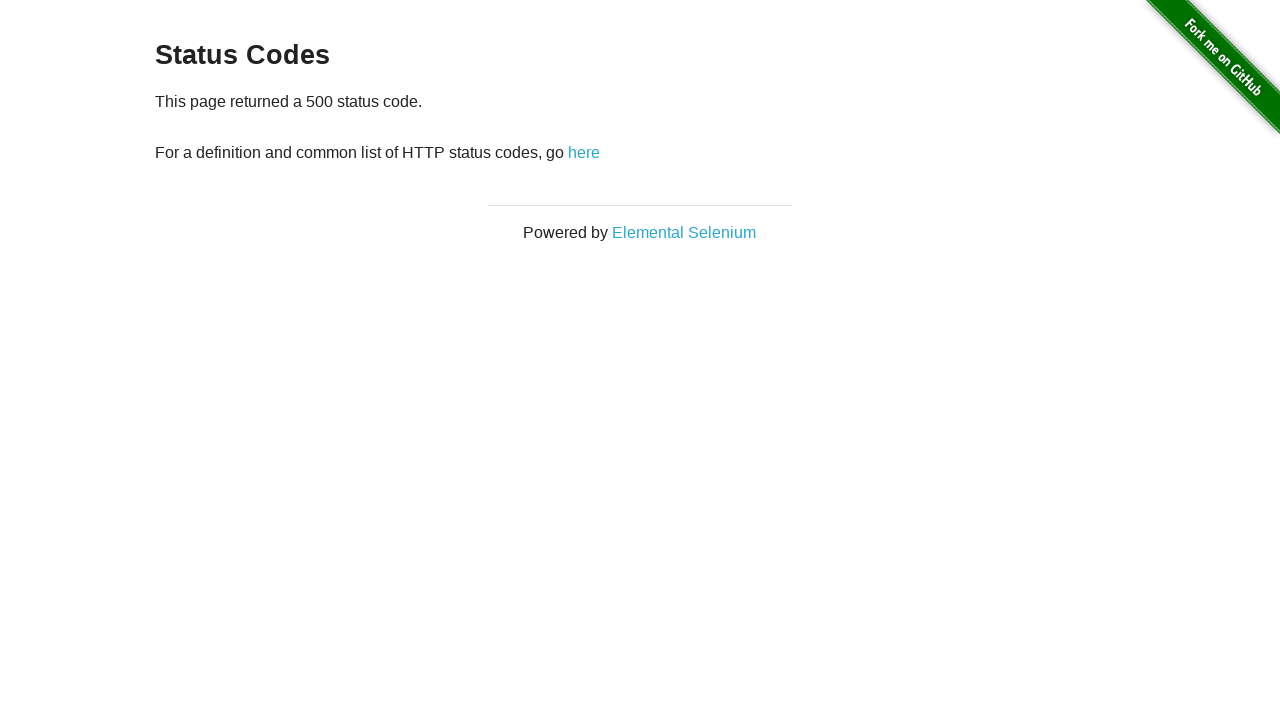